Tests JavaScript alert handling by clicking a button that triggers an alert and accepting it

Starting URL: https://the-internet.herokuapp.com/javascript_alerts

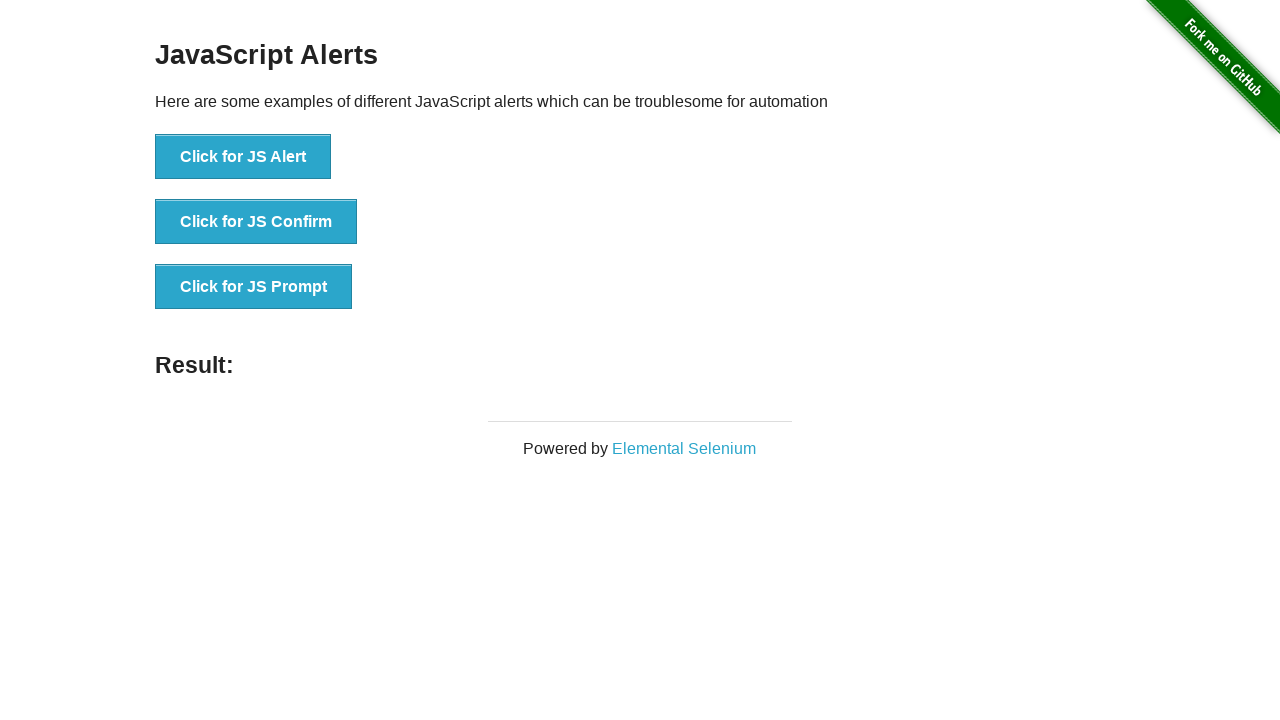

Clicked button to trigger JavaScript alert at (243, 157) on xpath=//button[text()='Click for JS Alert']
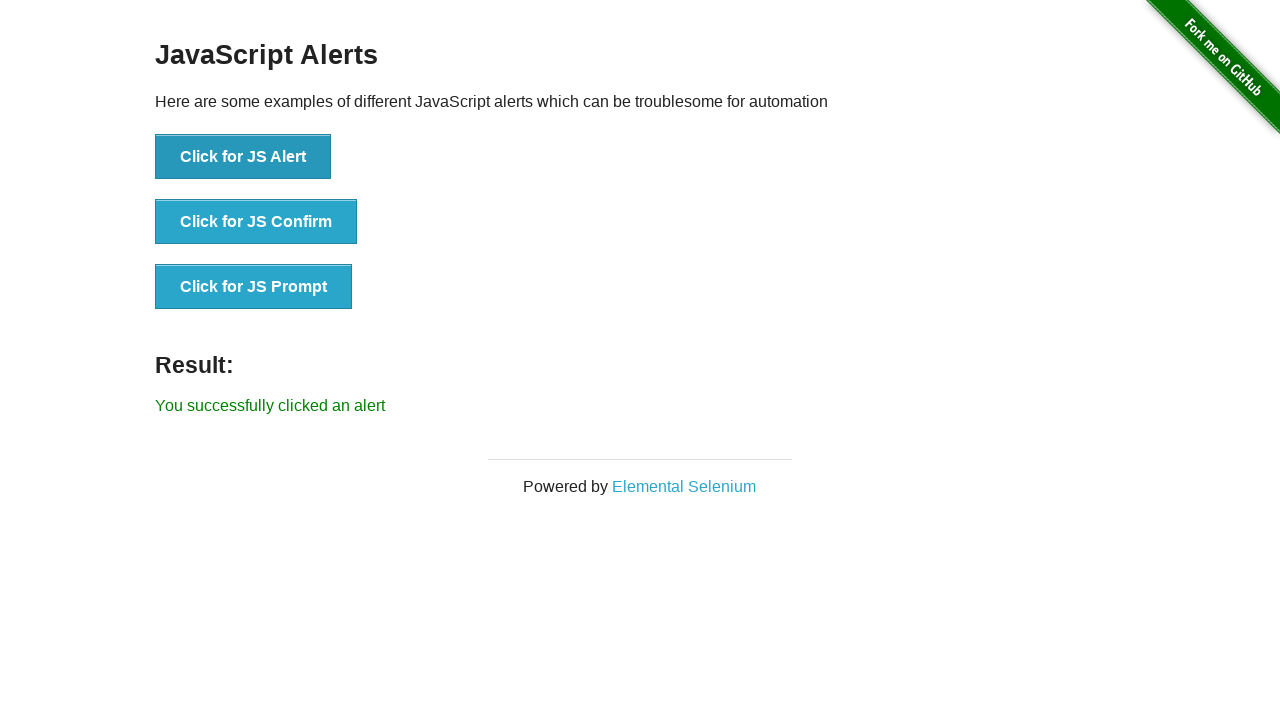

Set up dialog handler to accept JavaScript alert
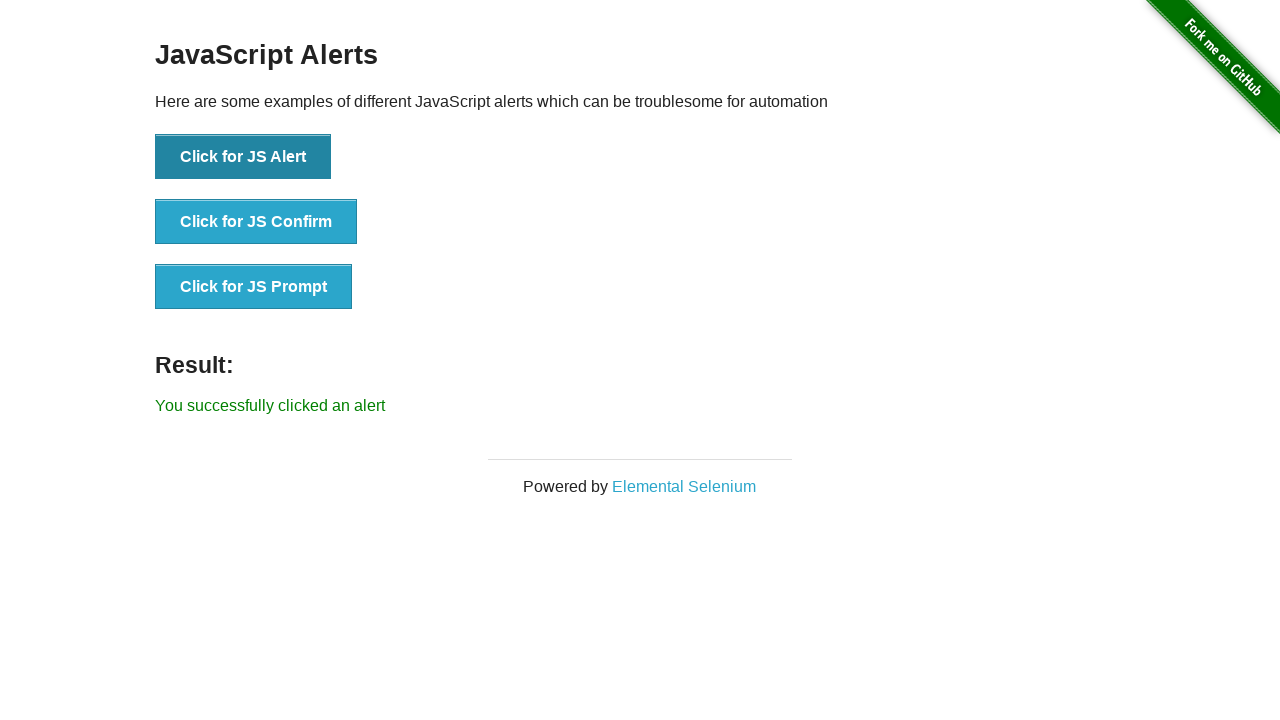

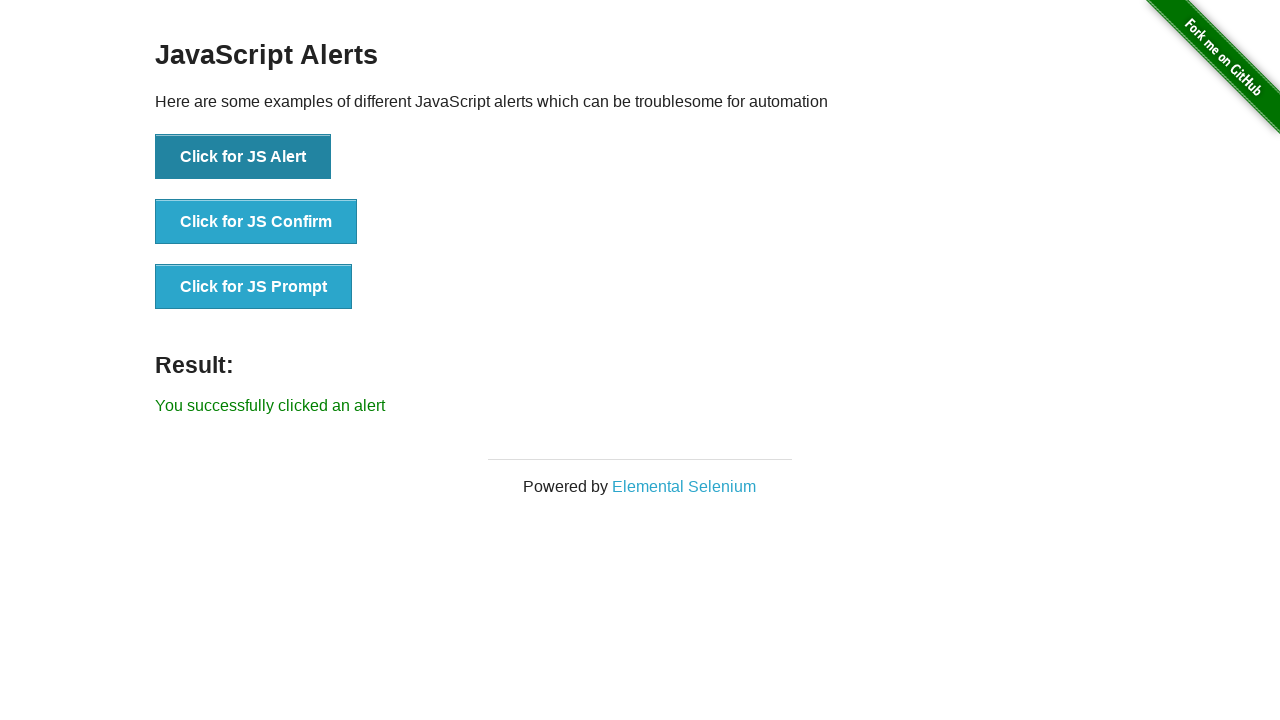